Tests adding a product to cart and then removing it, verifying the cart becomes empty after removal.

Starting URL: https://automationexercise.com/

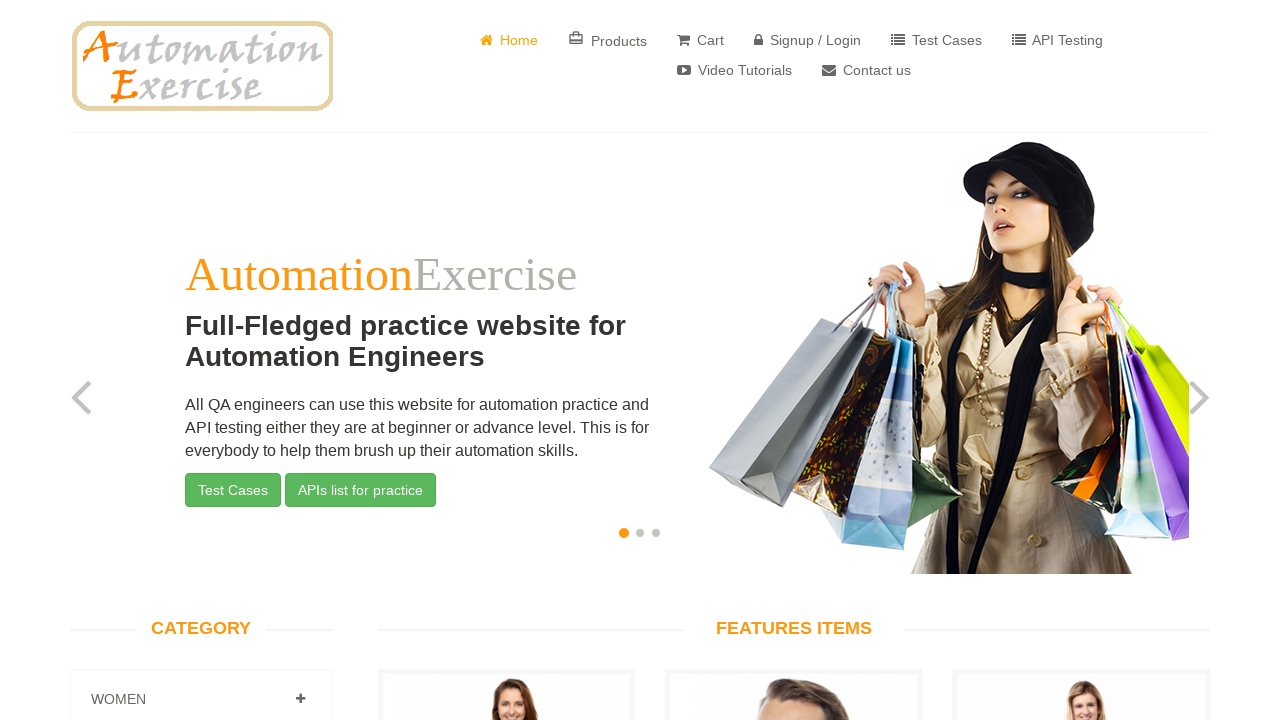

Clicked 'Add to cart' button on first product at (506, 361) on xpath=//div[contains(@class, 'productinfo')] >> internal:text="Add to cart"i >> 
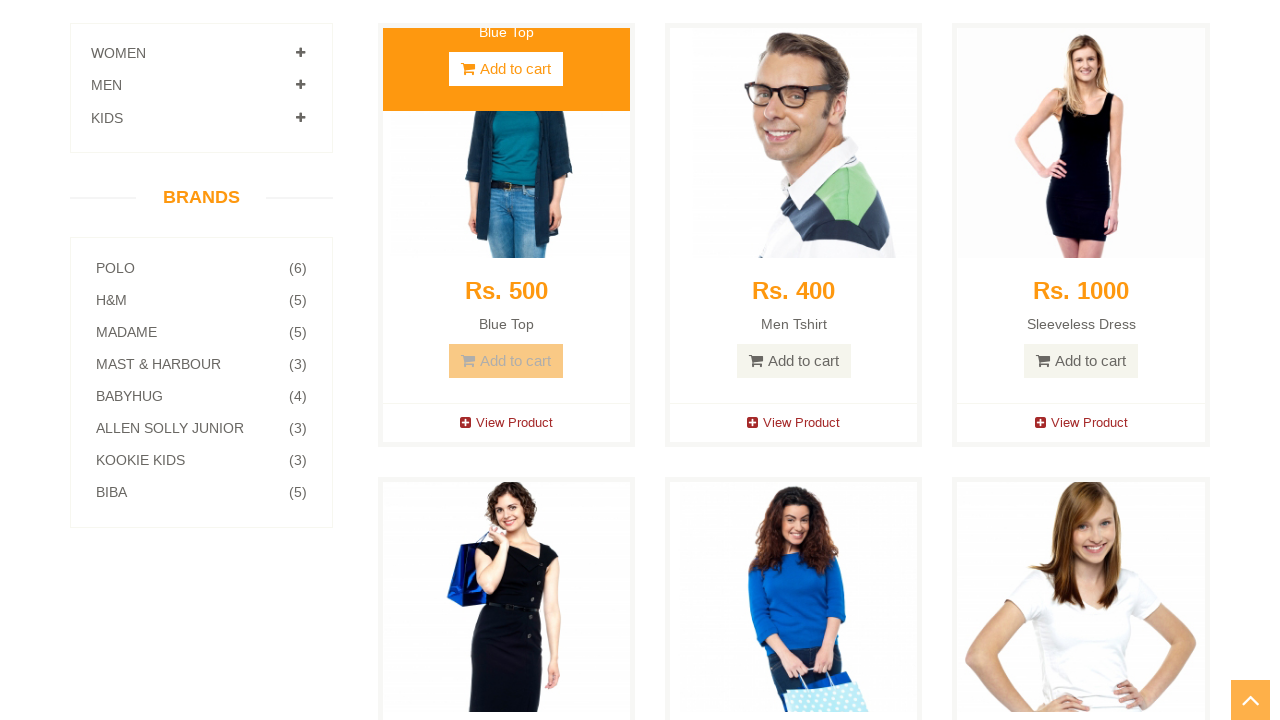

Clicked 'Continue Shopping' button at (640, 336) on internal:role=button[name="Continue Shopping"i]
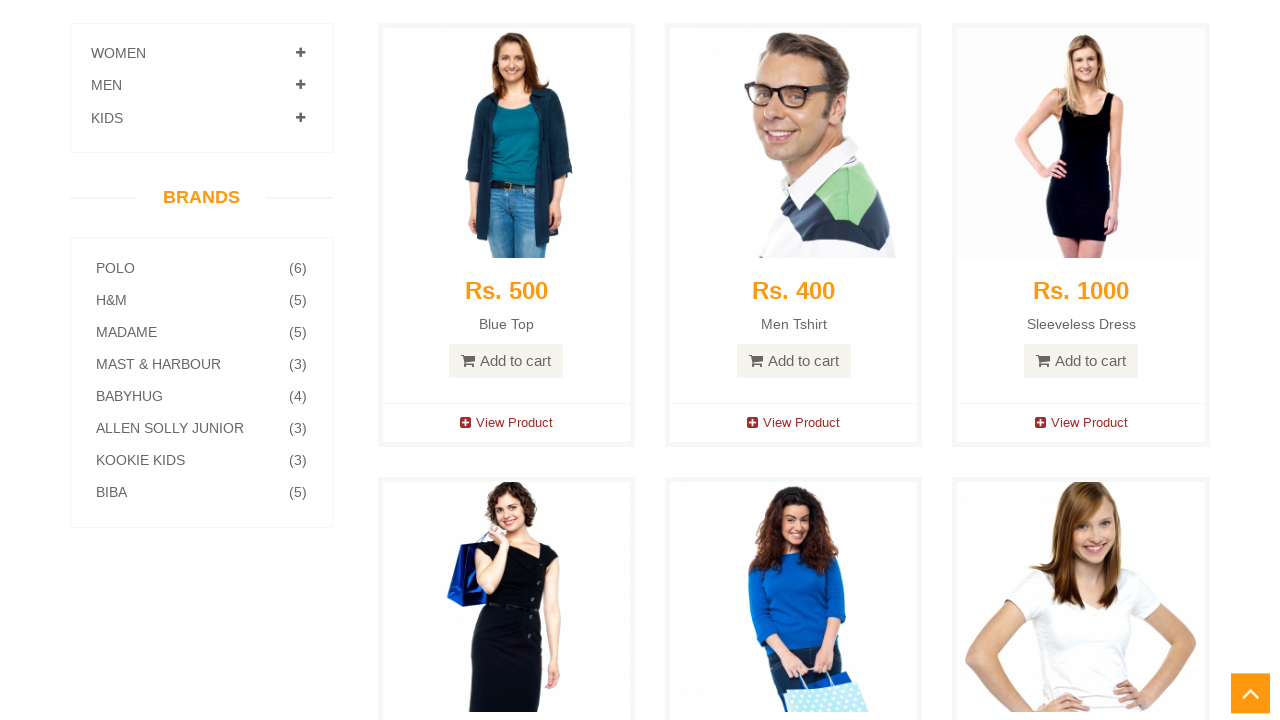

Clicked 'Cart' link in navigation banner at (700, 40) on internal:role=banner >> internal:role=link[name="Cart"i]
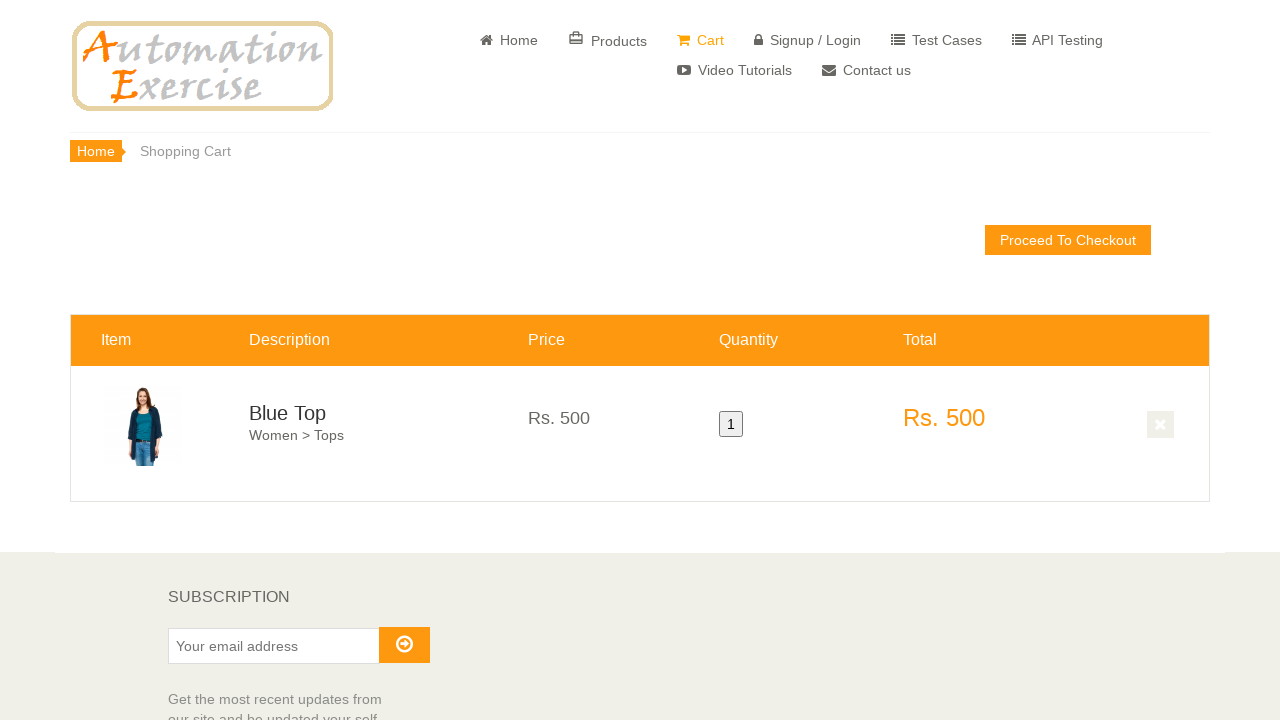

Cart page loaded successfully
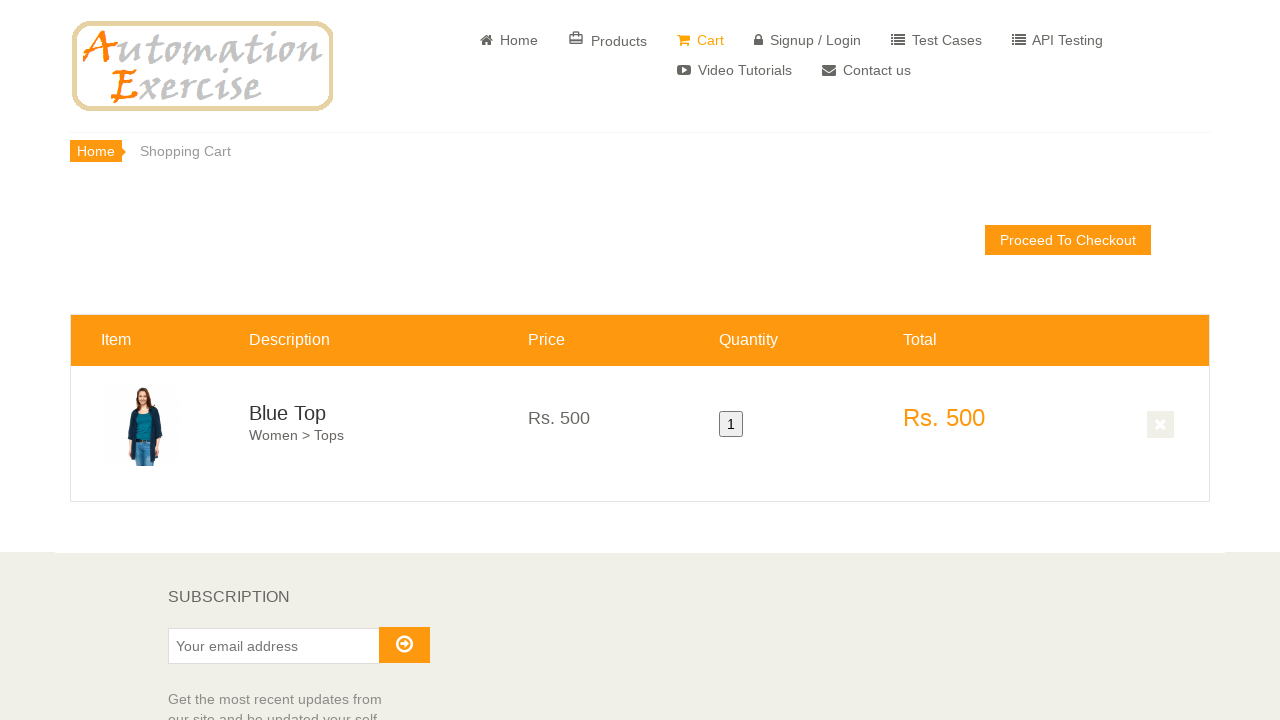

Clicked delete button to remove product from cart at (1161, 425) on xpath=//td[@class='cart_delete']/a
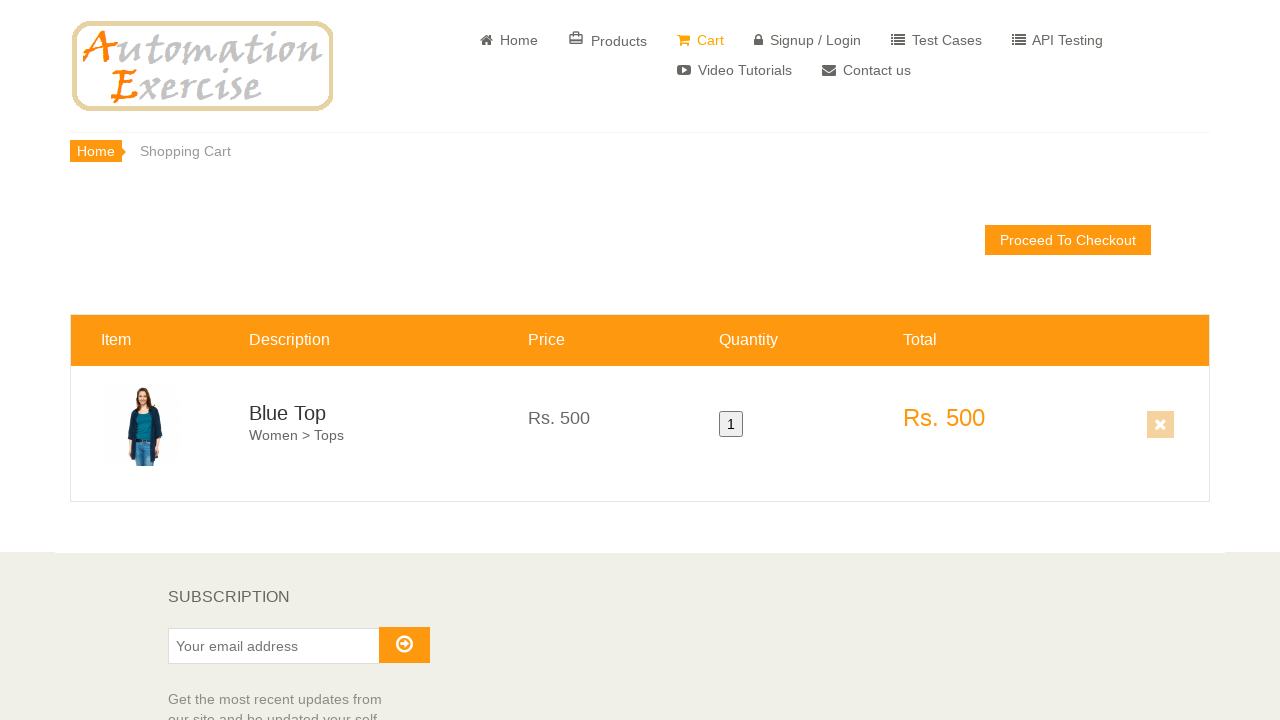

Verified cart is now empty - product successfully removed
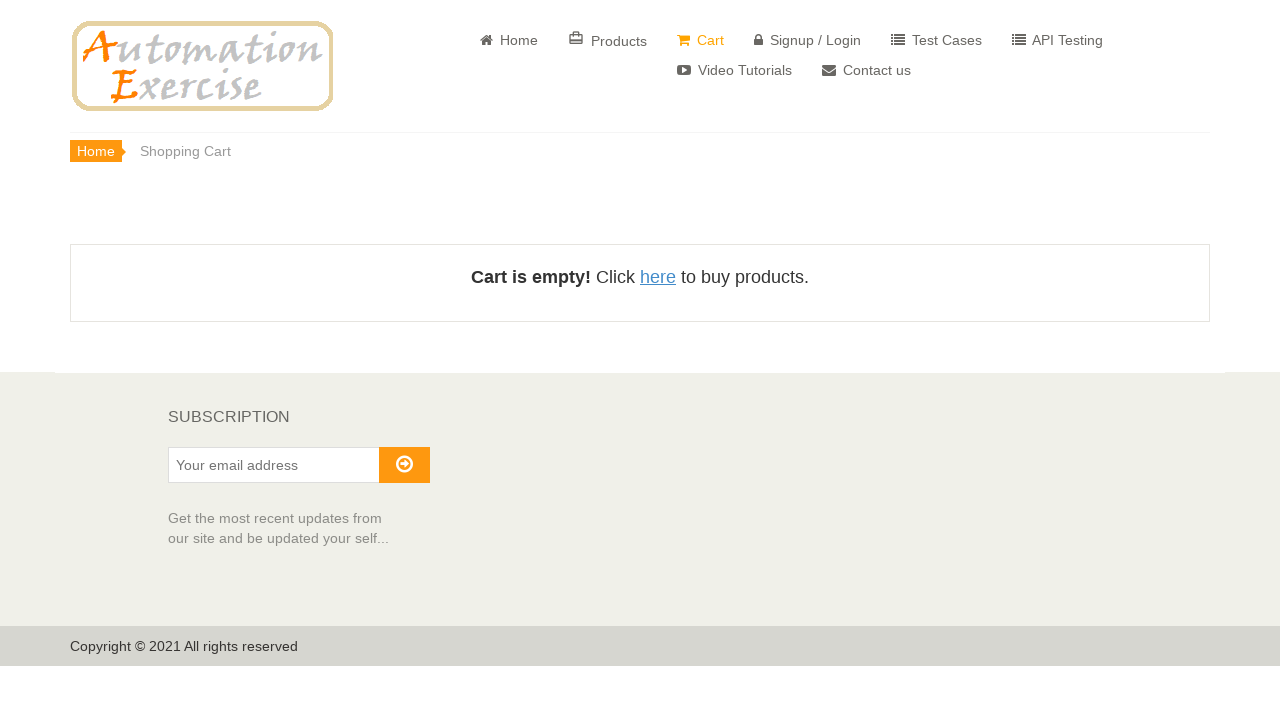

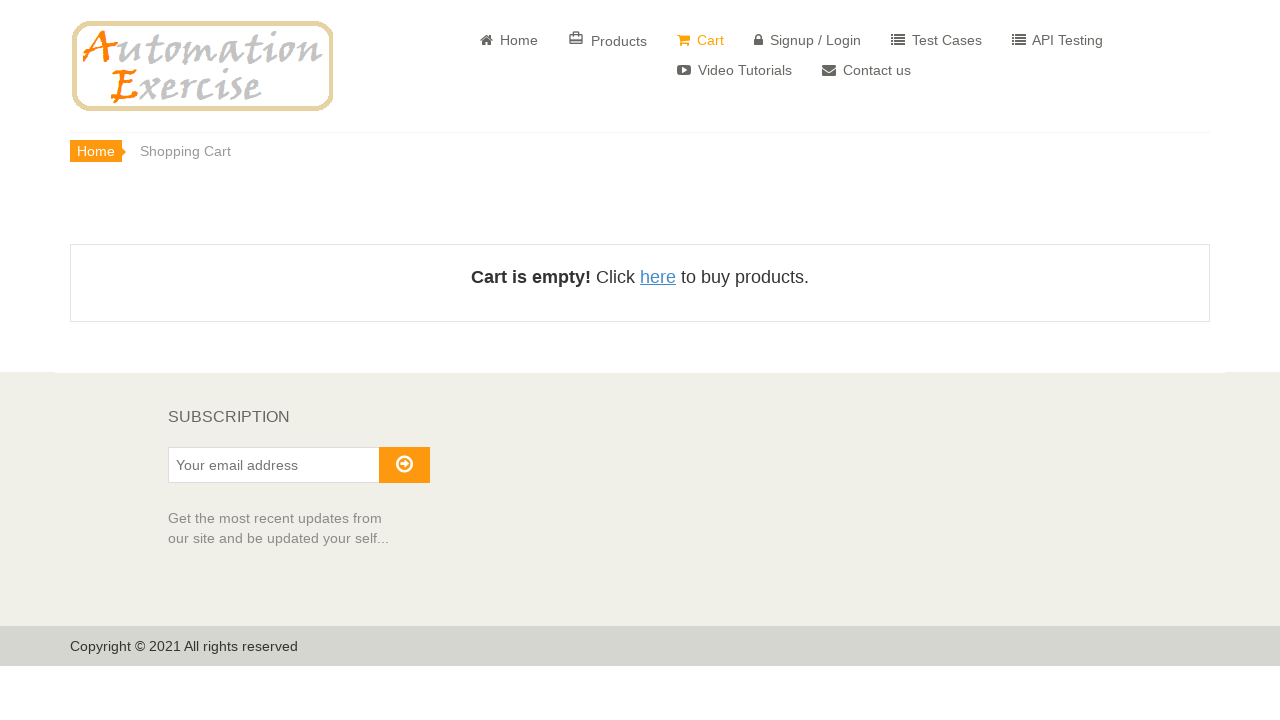